Tests the toggle-all functionality to mark all tasks as completed with a single click

Starting URL: https://todomvc.com/examples/react/dist/

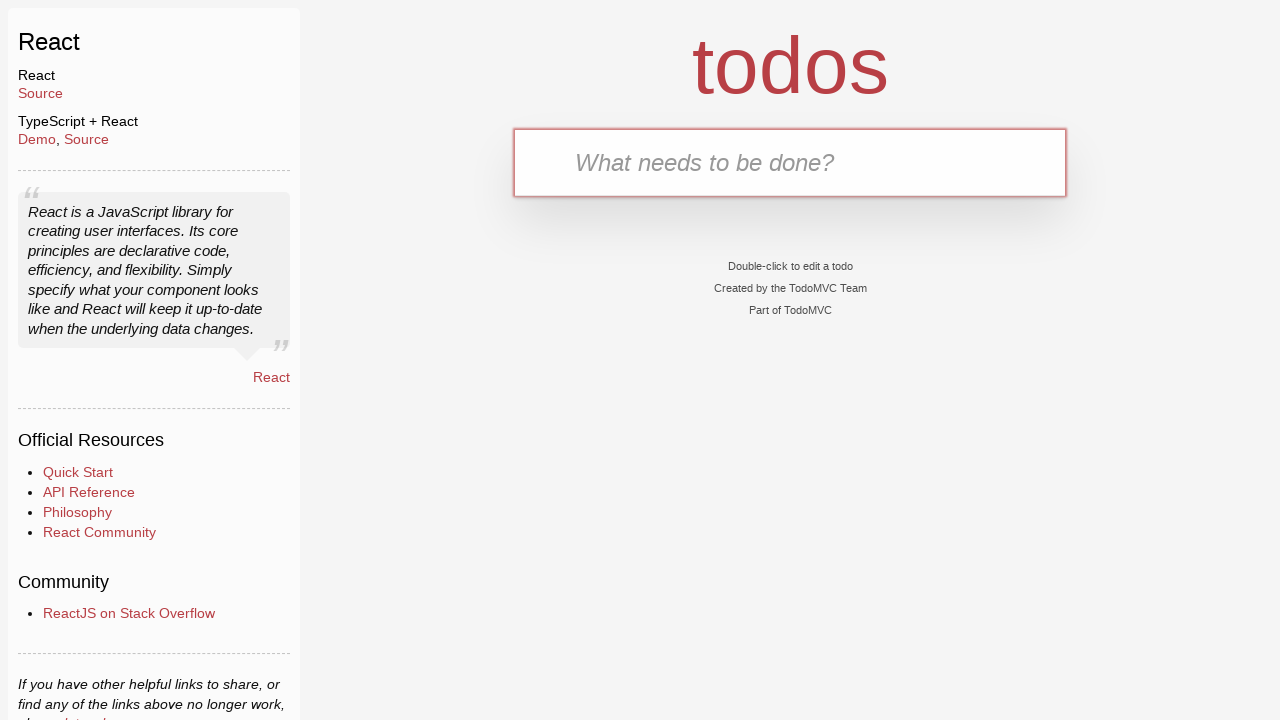

Filled todo input with 'task1' on #todo-input
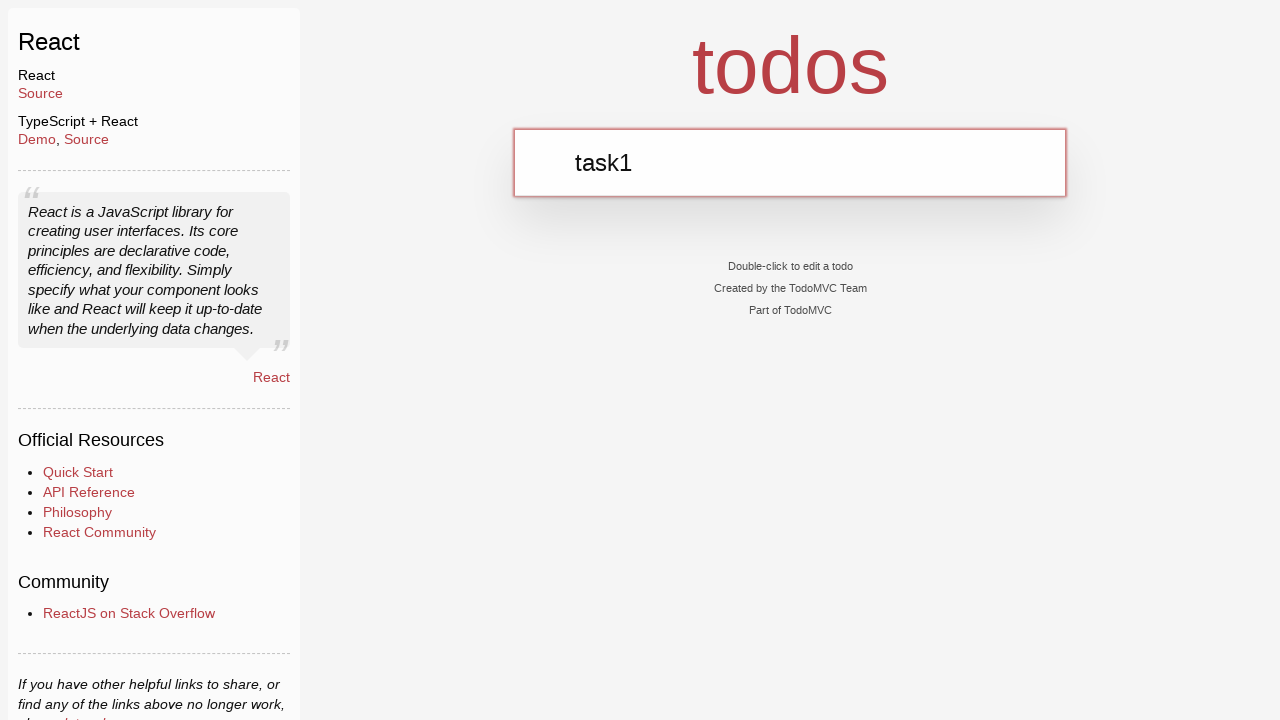

Pressed Enter to create task1 on #todo-input
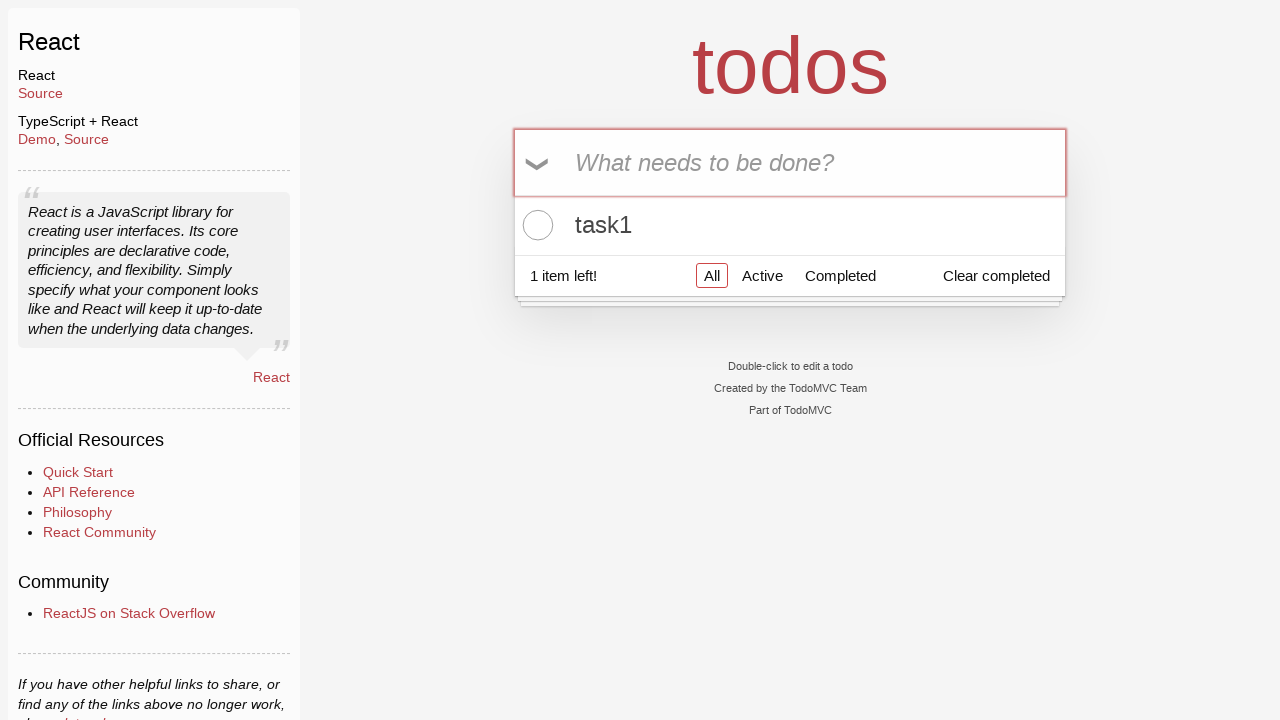

Filled todo input with 'task2' on #todo-input
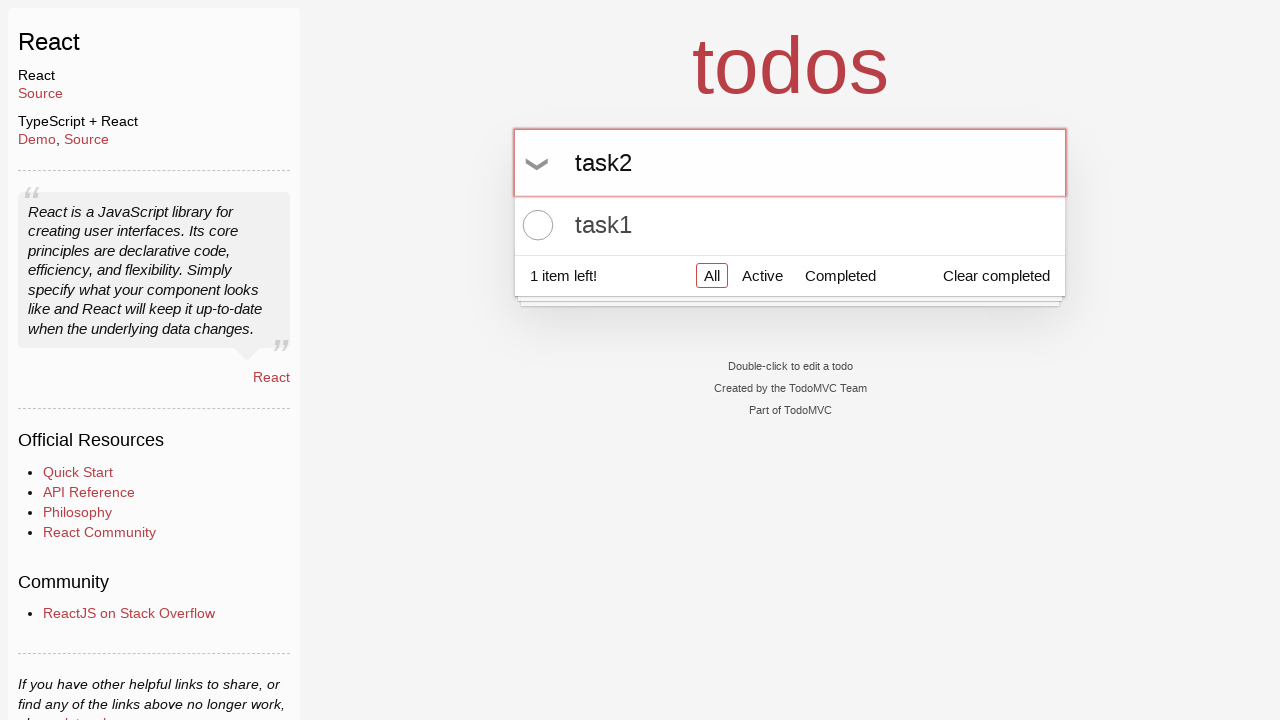

Pressed Enter to create task2 on #todo-input
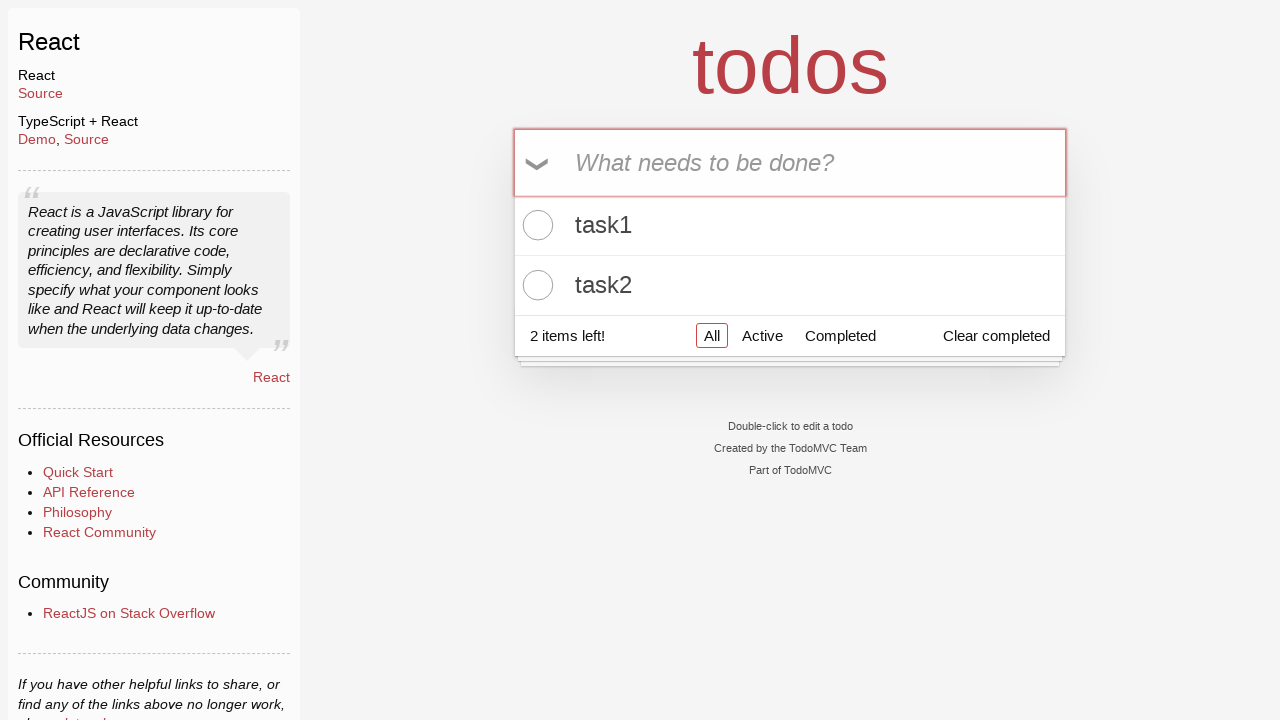

Filled todo input with 'task3' on #todo-input
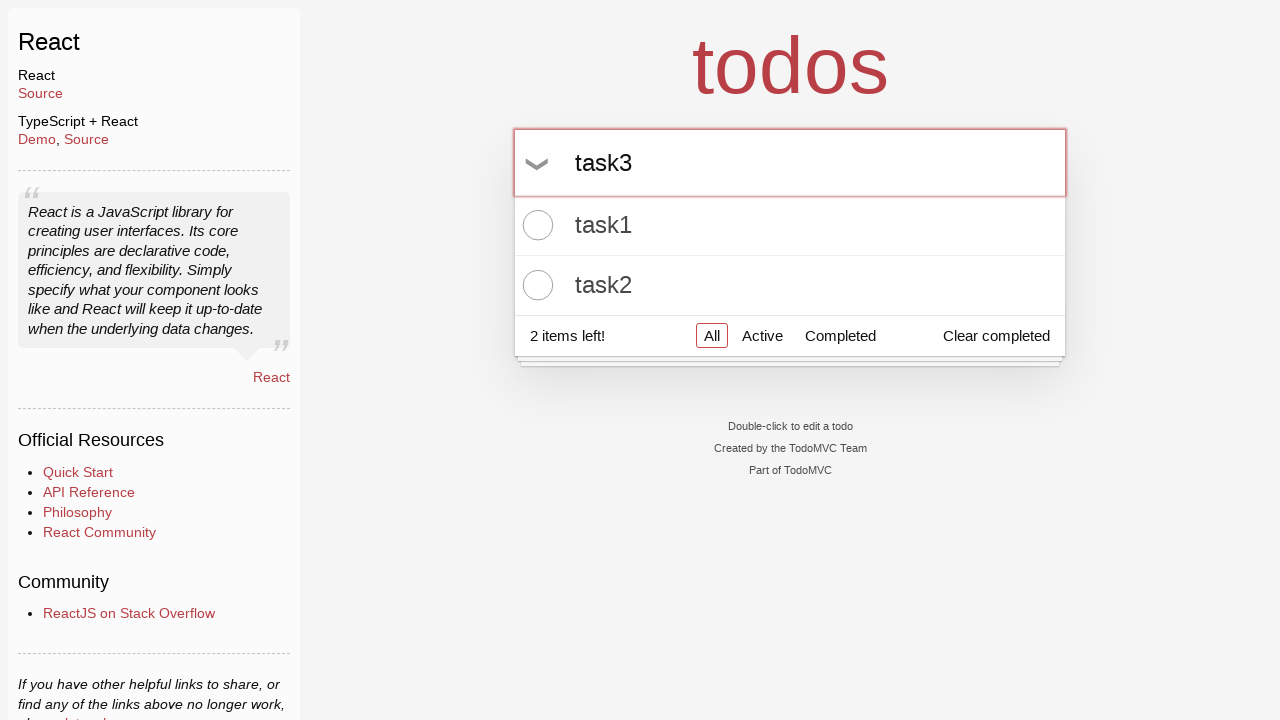

Pressed Enter to create task3 on #todo-input
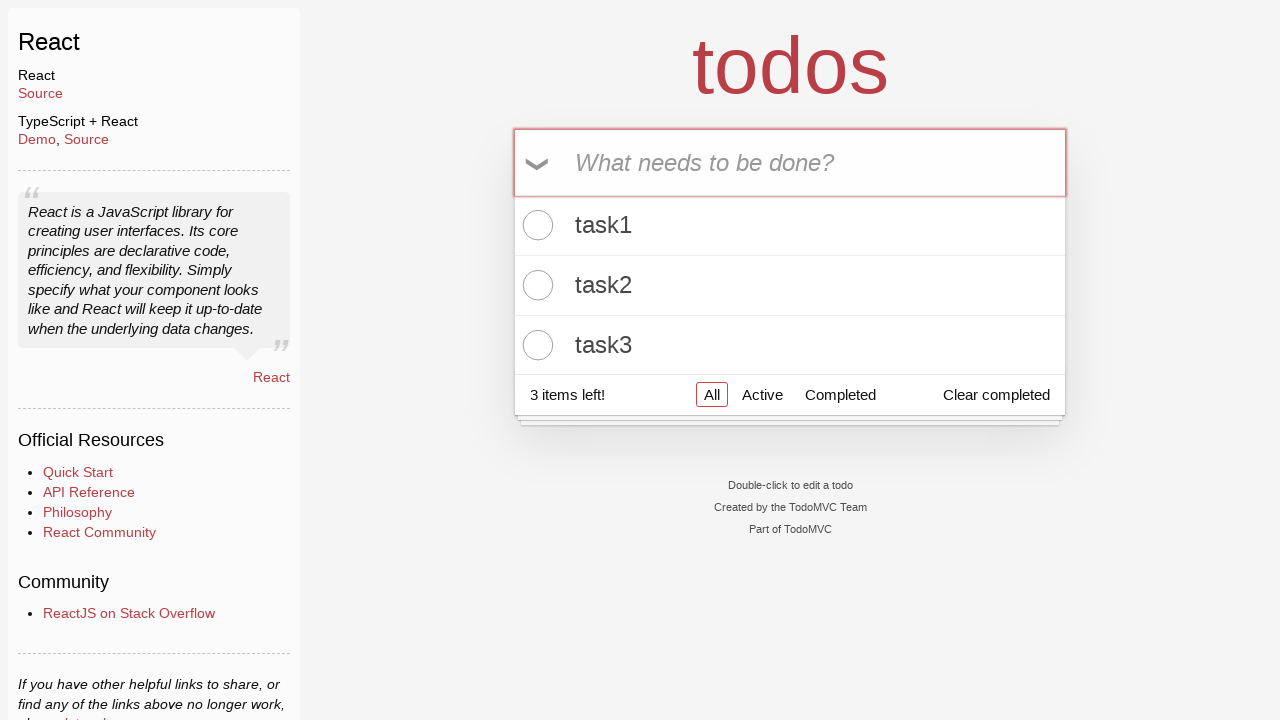

Clicked toggle-all button to mark all tasks as completed at (539, 163) on .toggle-all
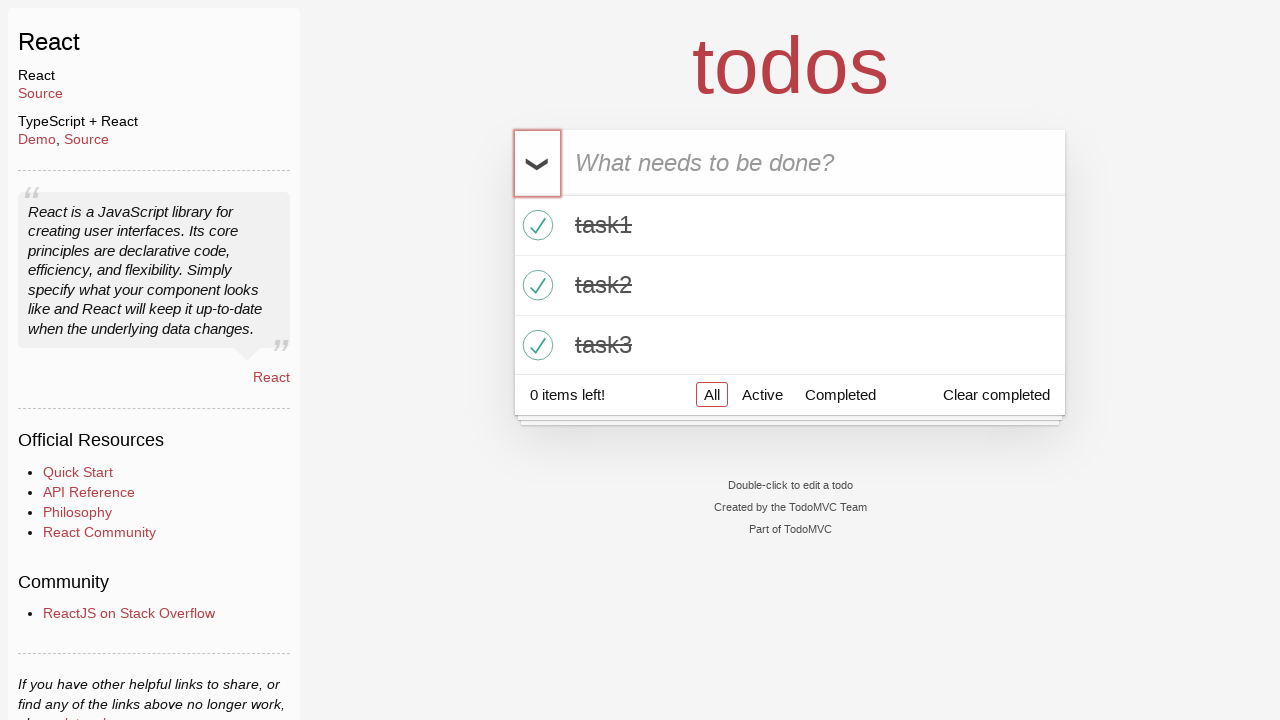

Validated that todo-count displays '0 items left!'
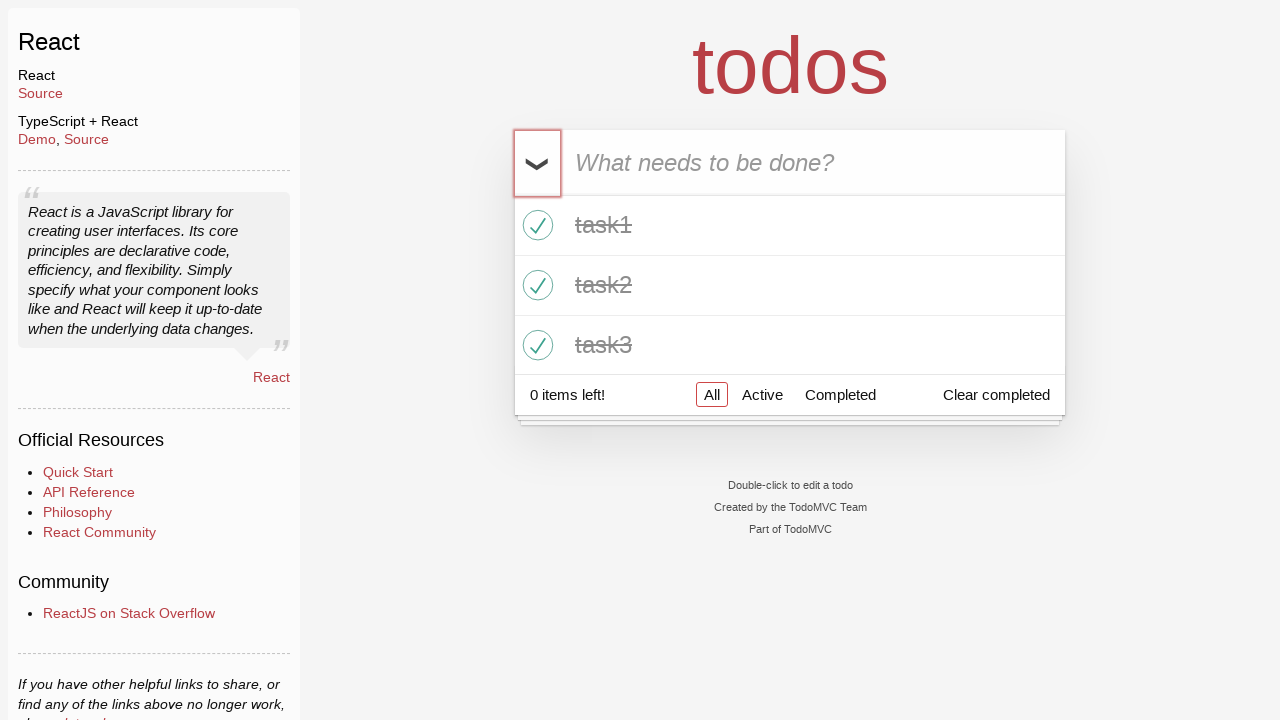

Validated that all 3 tasks have the 'completed' class
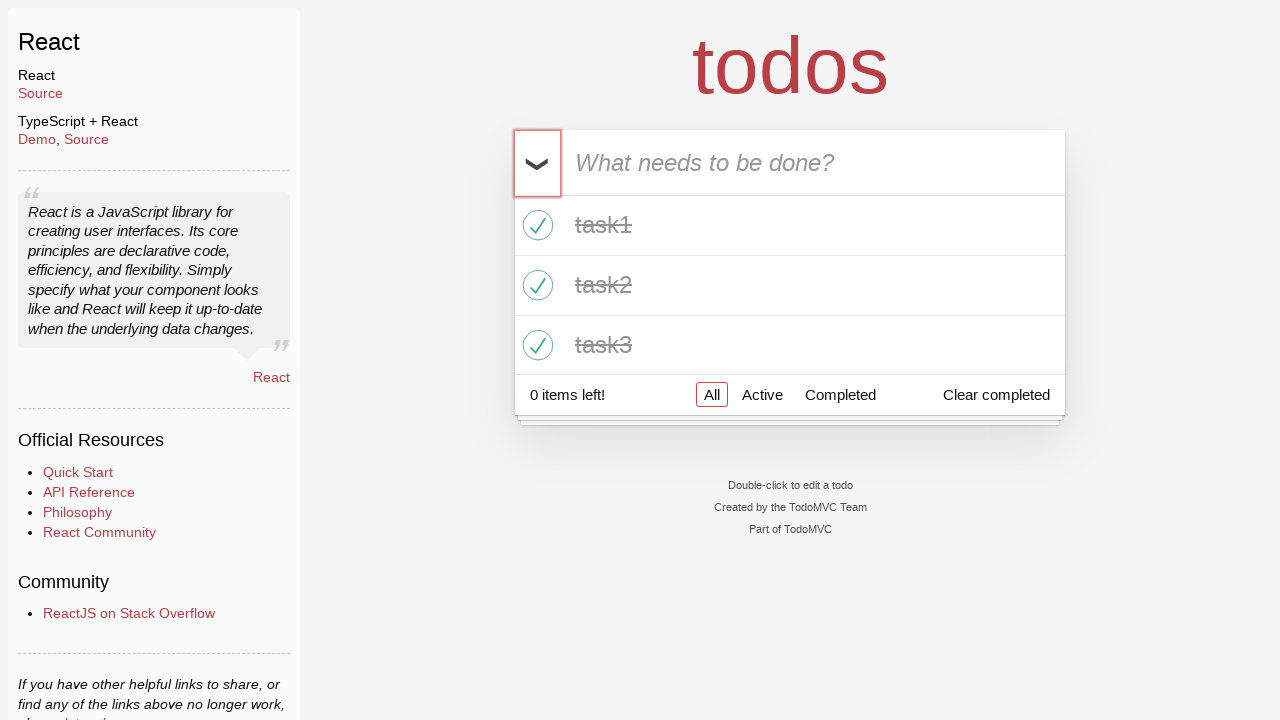

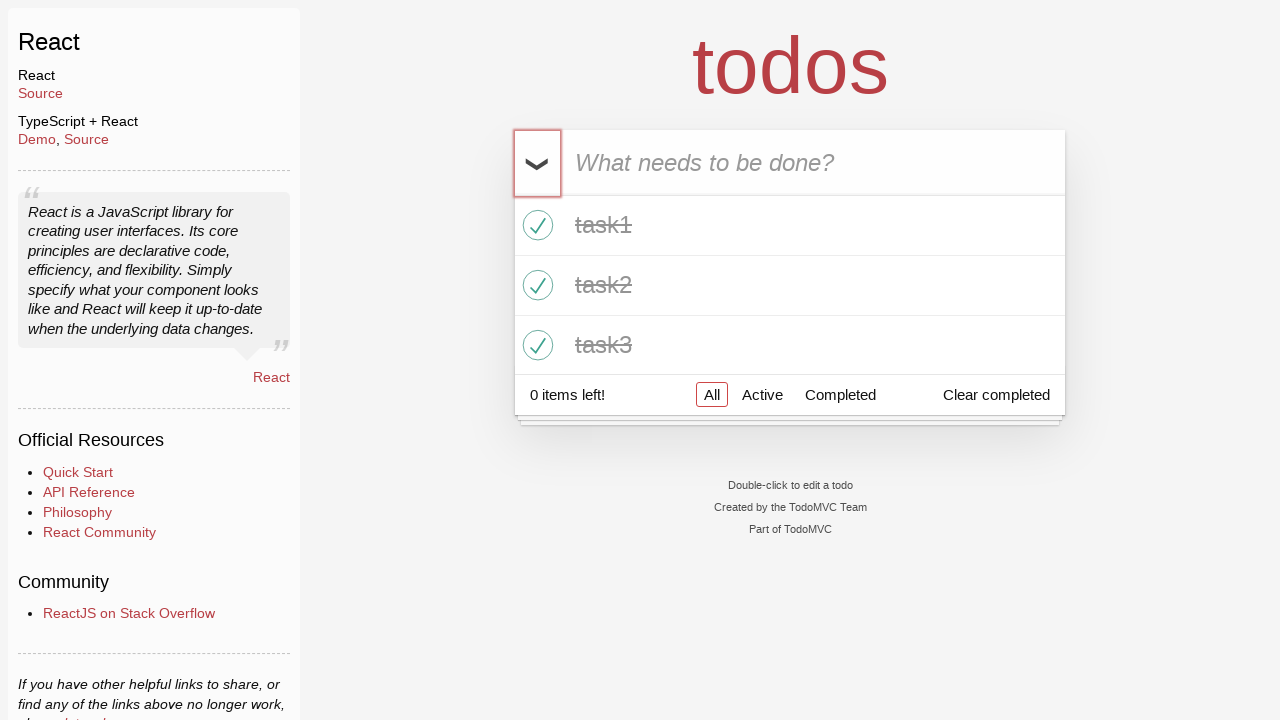